Tests the TodoMVC demo application by adding two TODO items and verifying they appear in the list

Starting URL: https://demo.playwright.dev/todomvc

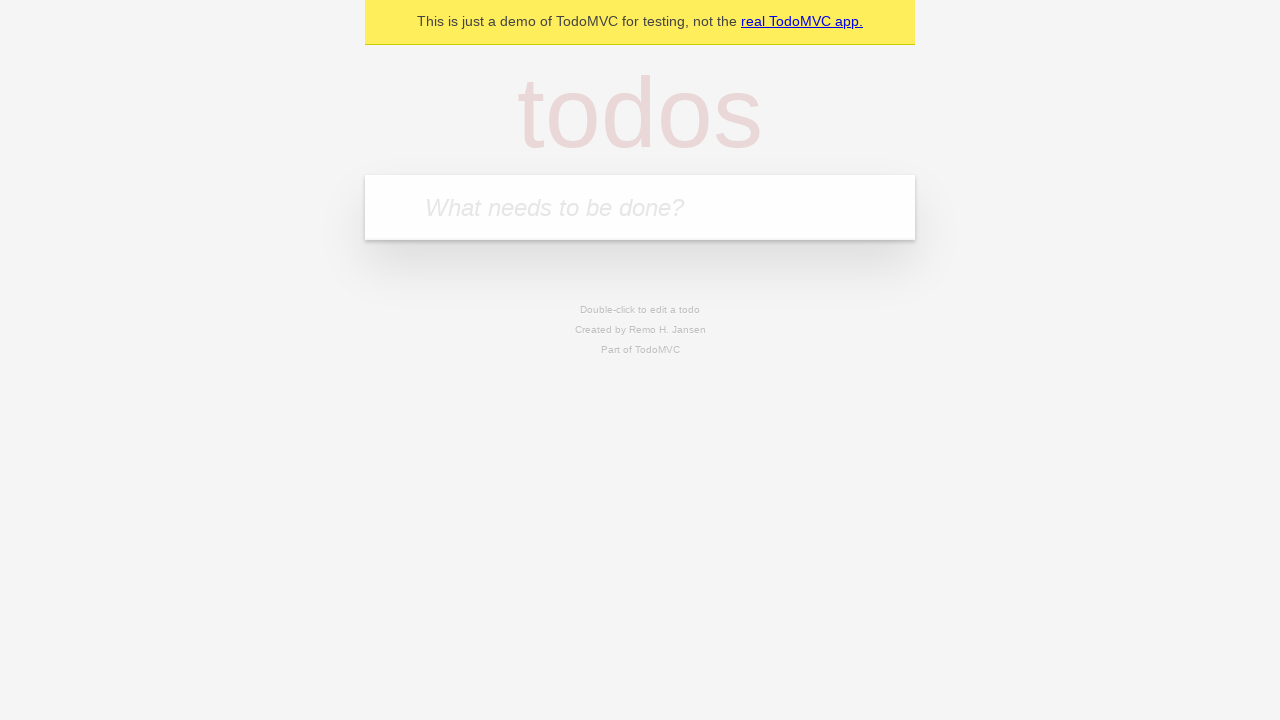

Located new todo input field
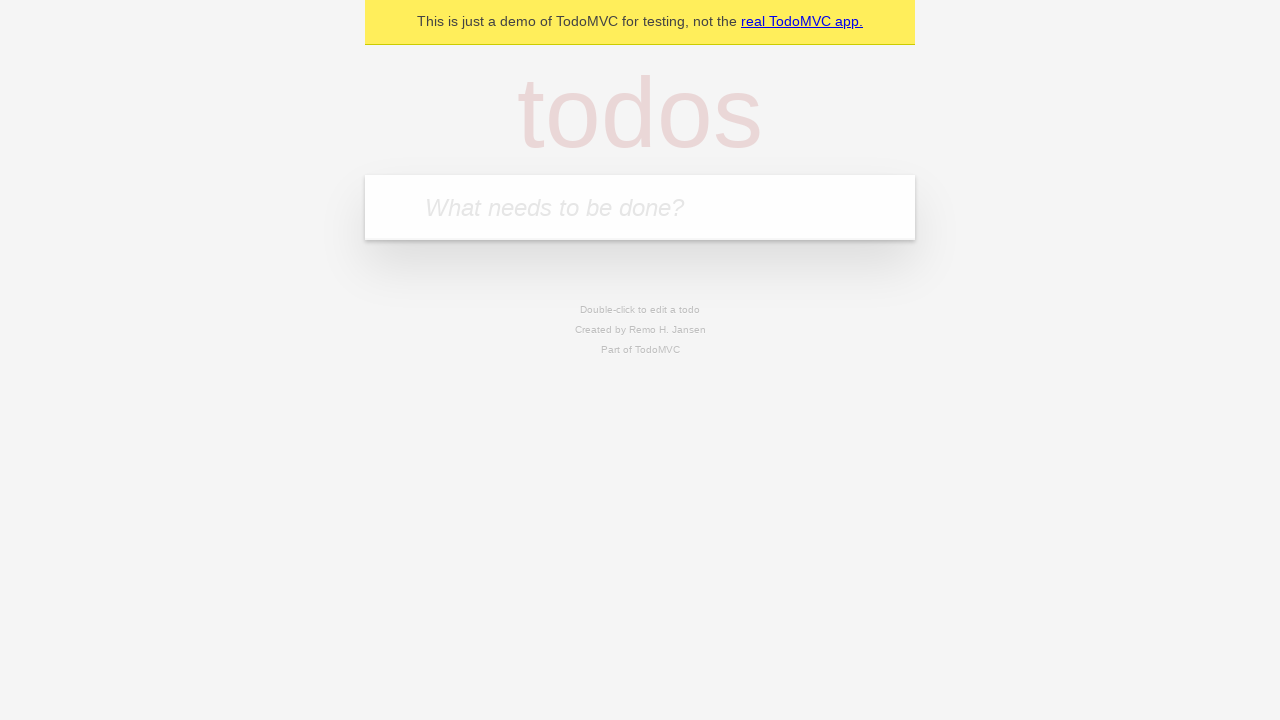

Filled first todo item with 'Use AgentQL' on internal:attr=[placeholder="What needs to be done?"i]
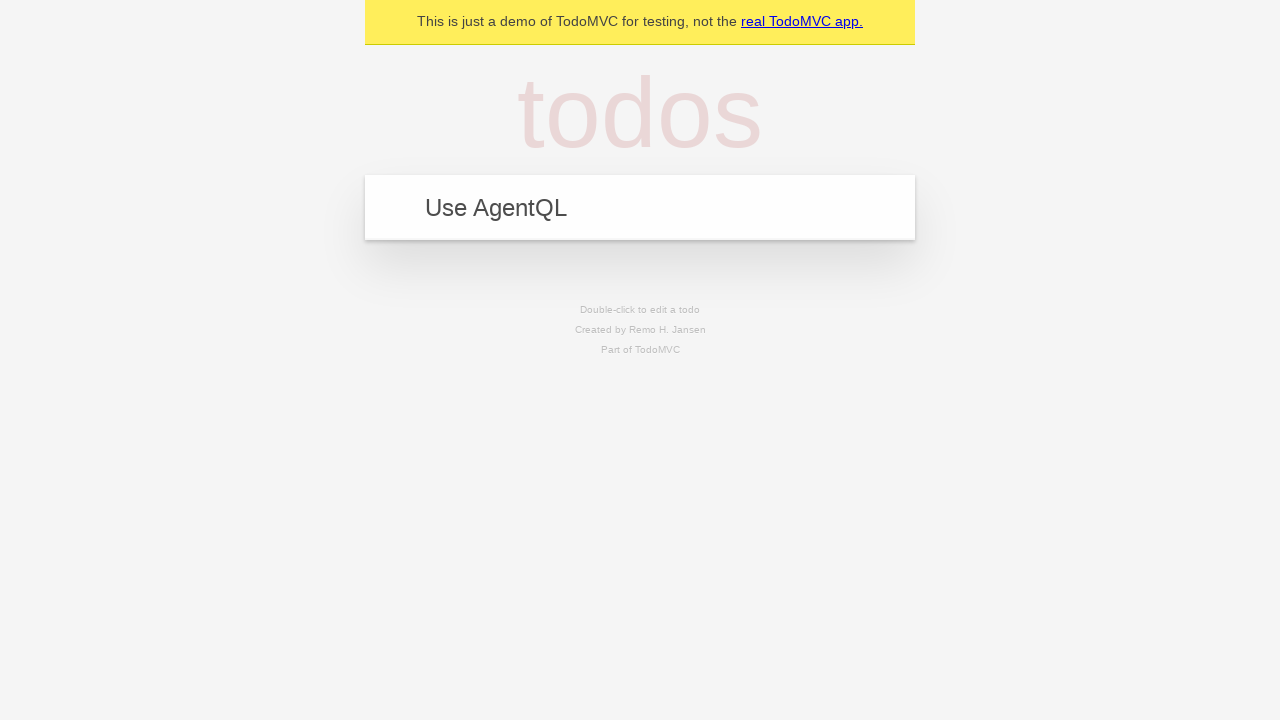

Pressed Enter to add first todo item on internal:attr=[placeholder="What needs to be done?"i]
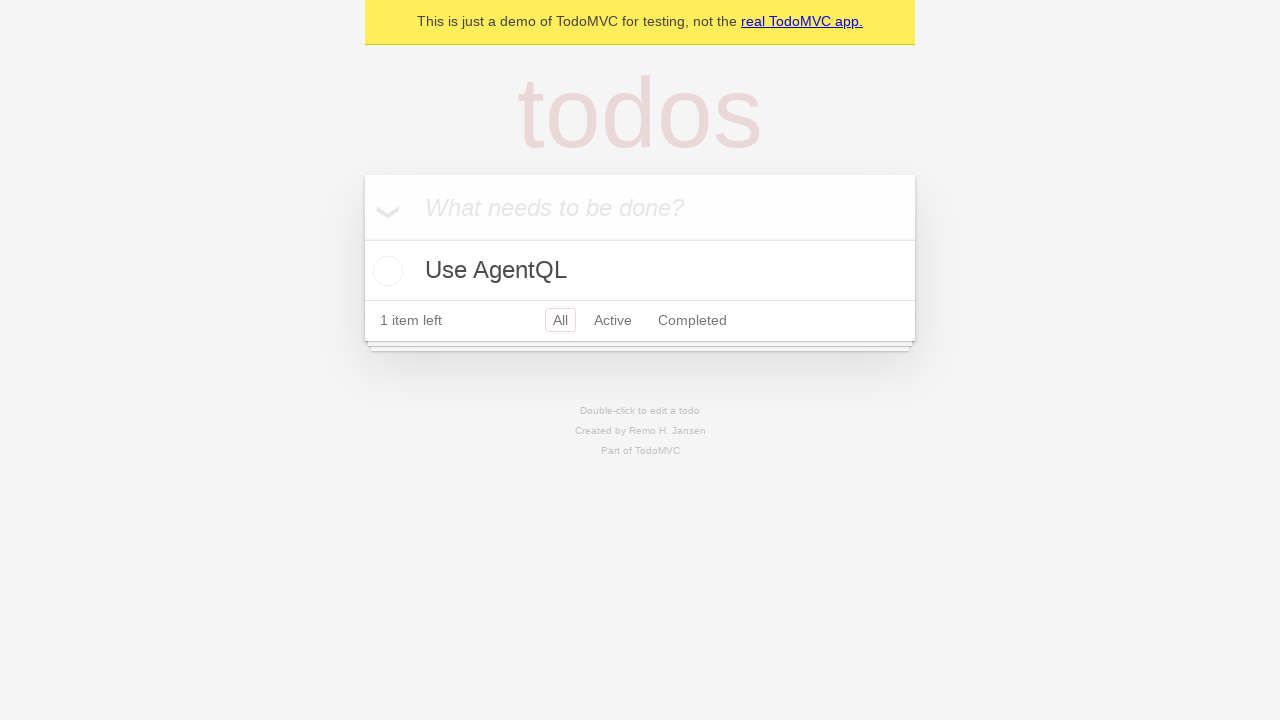

Waited for todo list item to appear
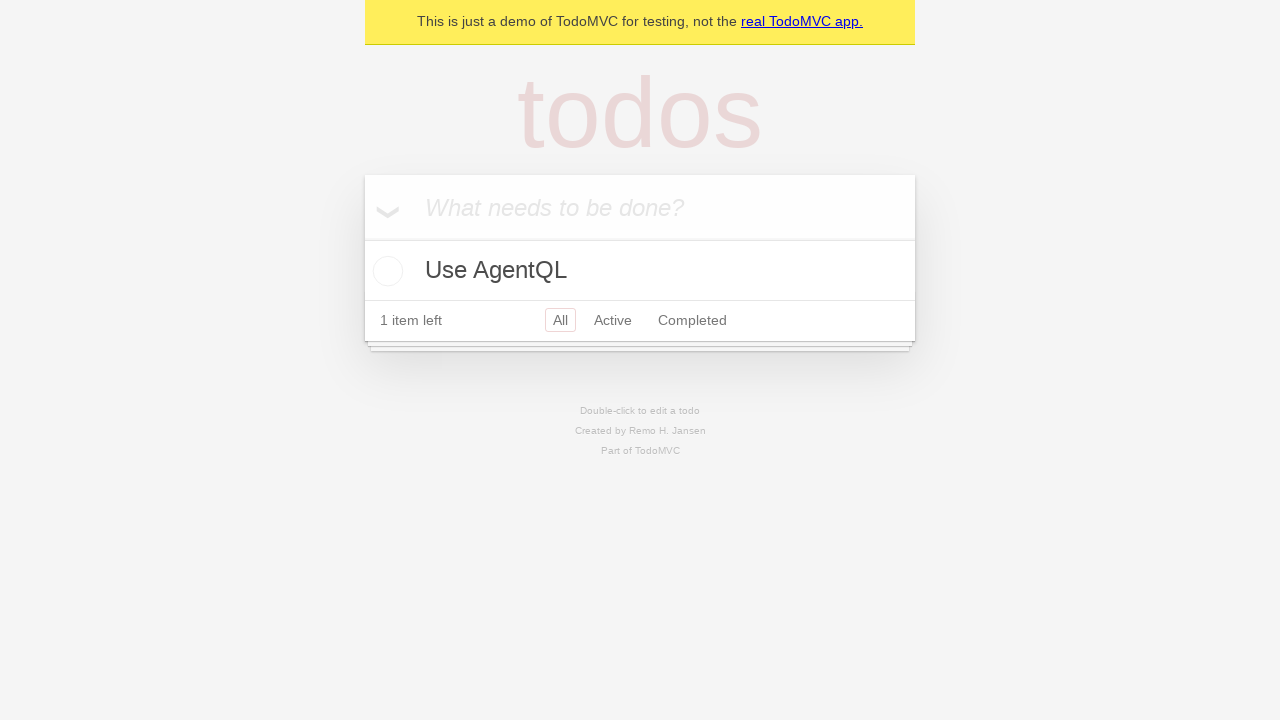

Located first todo item in list
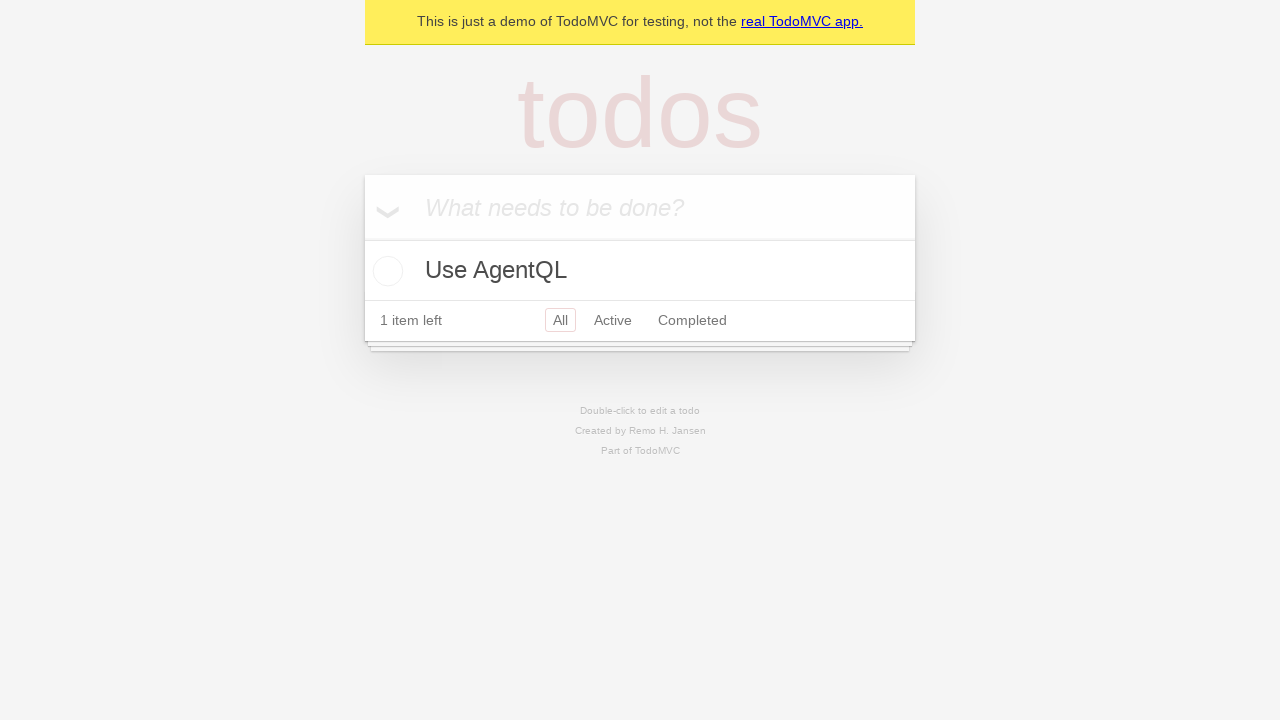

Verified first todo item 'Use AgentQL' is in the list
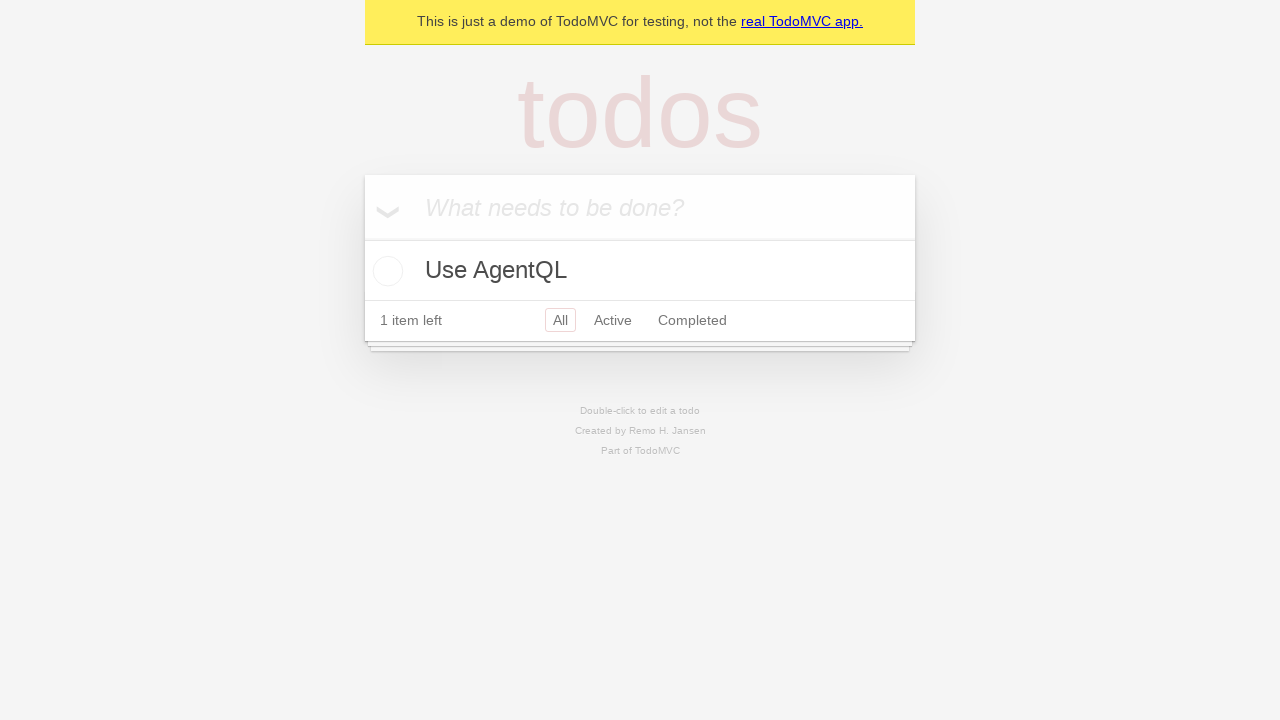

Filled second todo item with 'Use Playwright' on internal:attr=[placeholder="What needs to be done?"i]
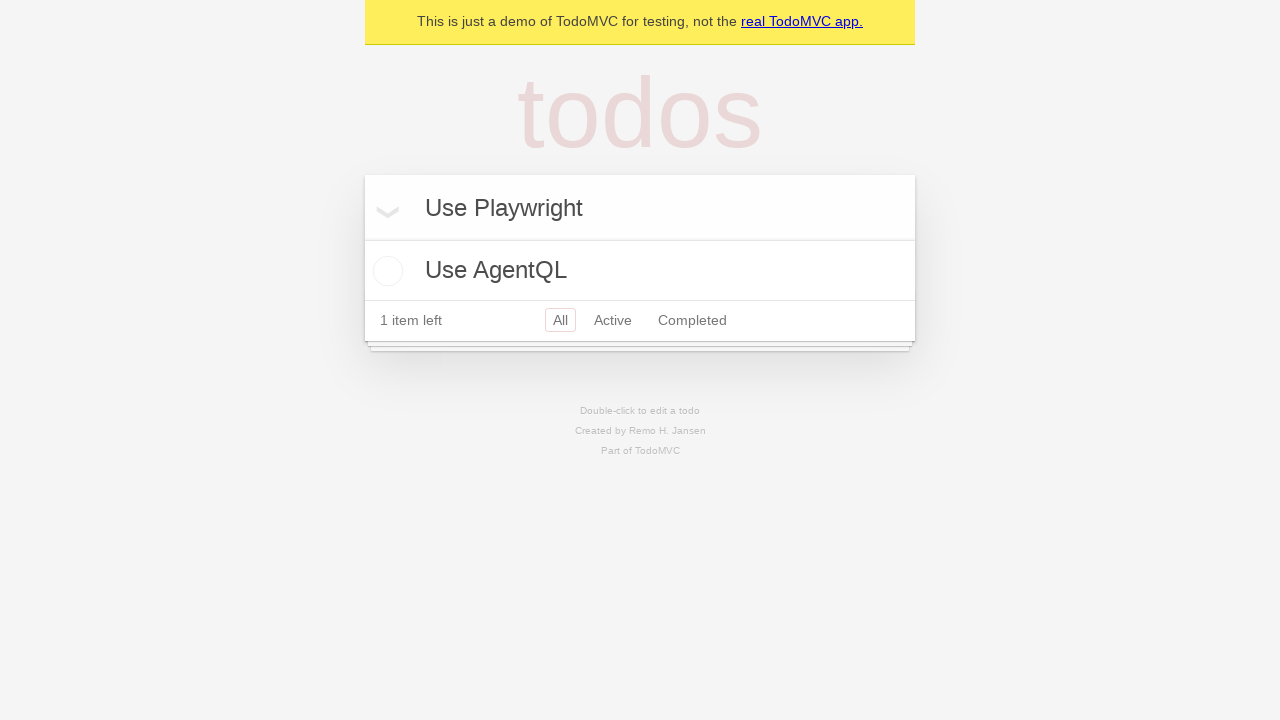

Pressed Enter to add second todo item on internal:attr=[placeholder="What needs to be done?"i]
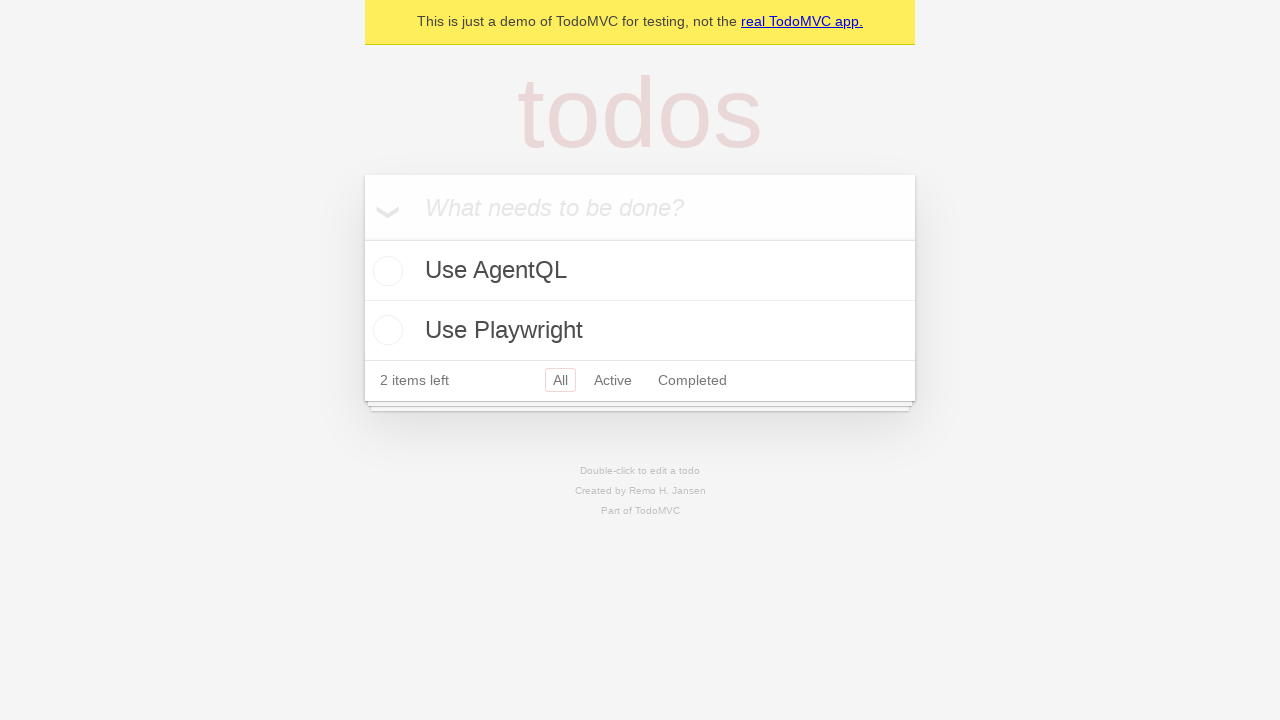

Located all todo items in list
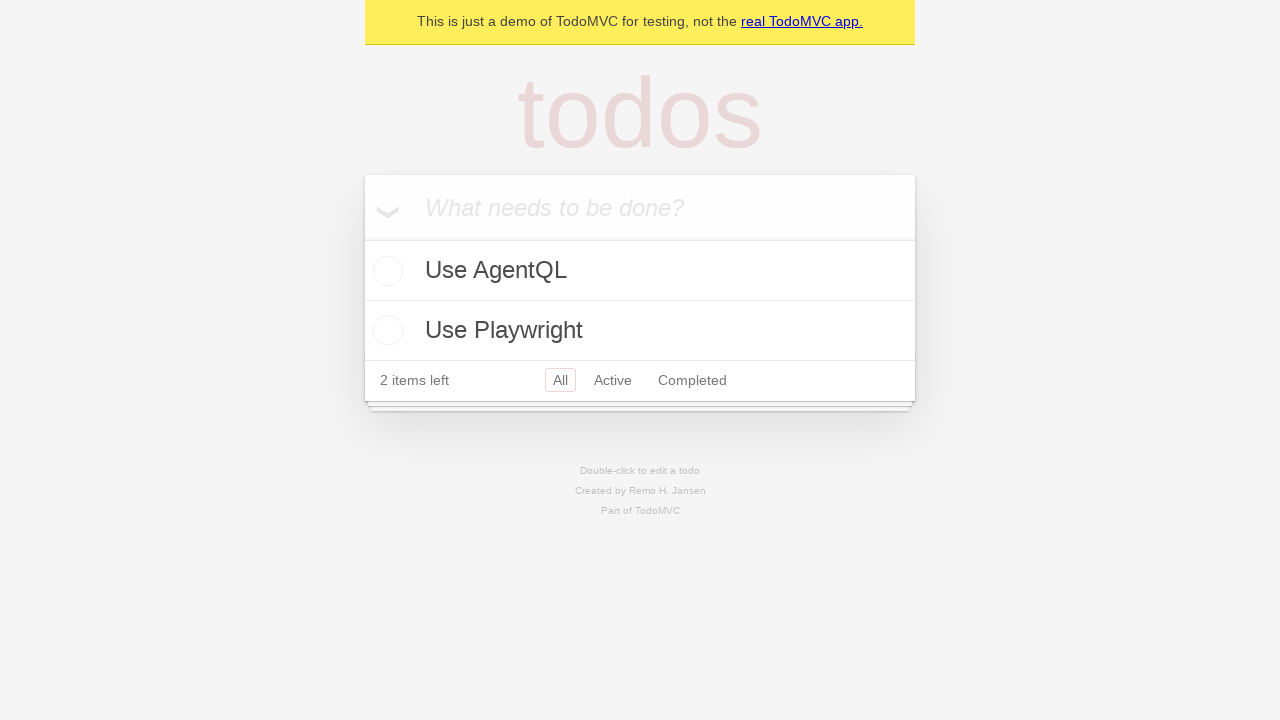

Verified that exactly 2 todo items are displayed in the list
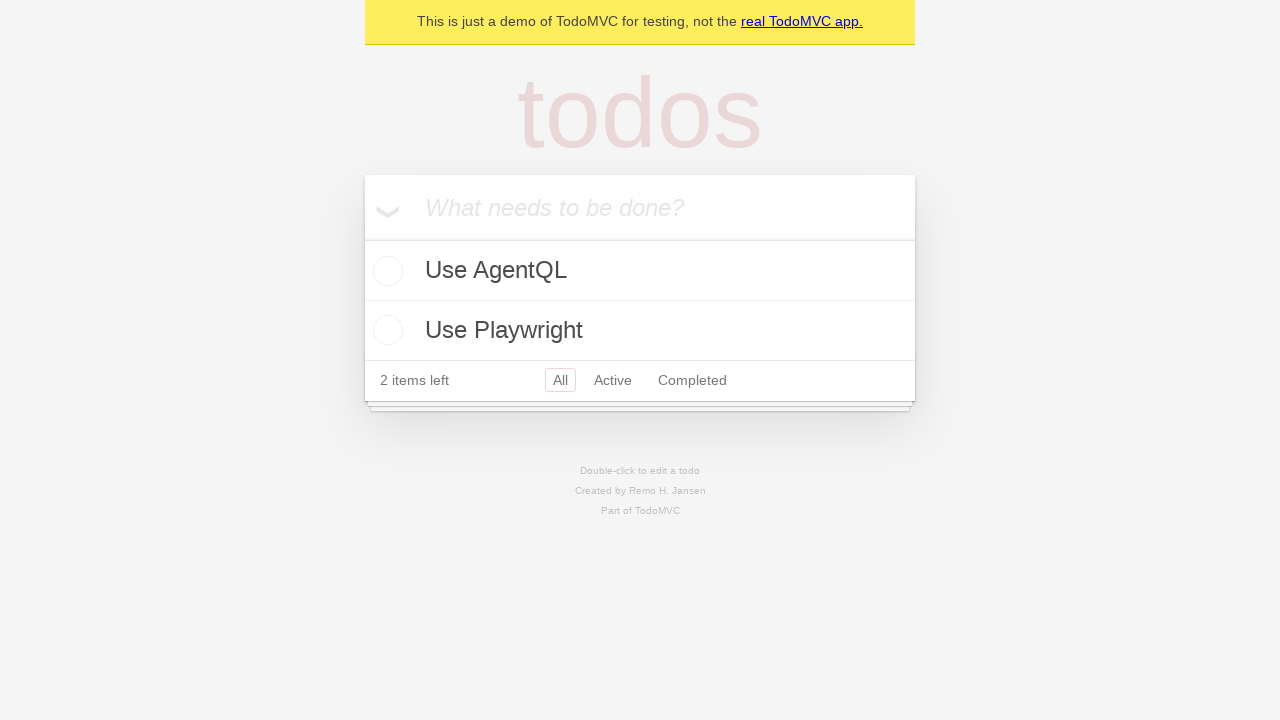

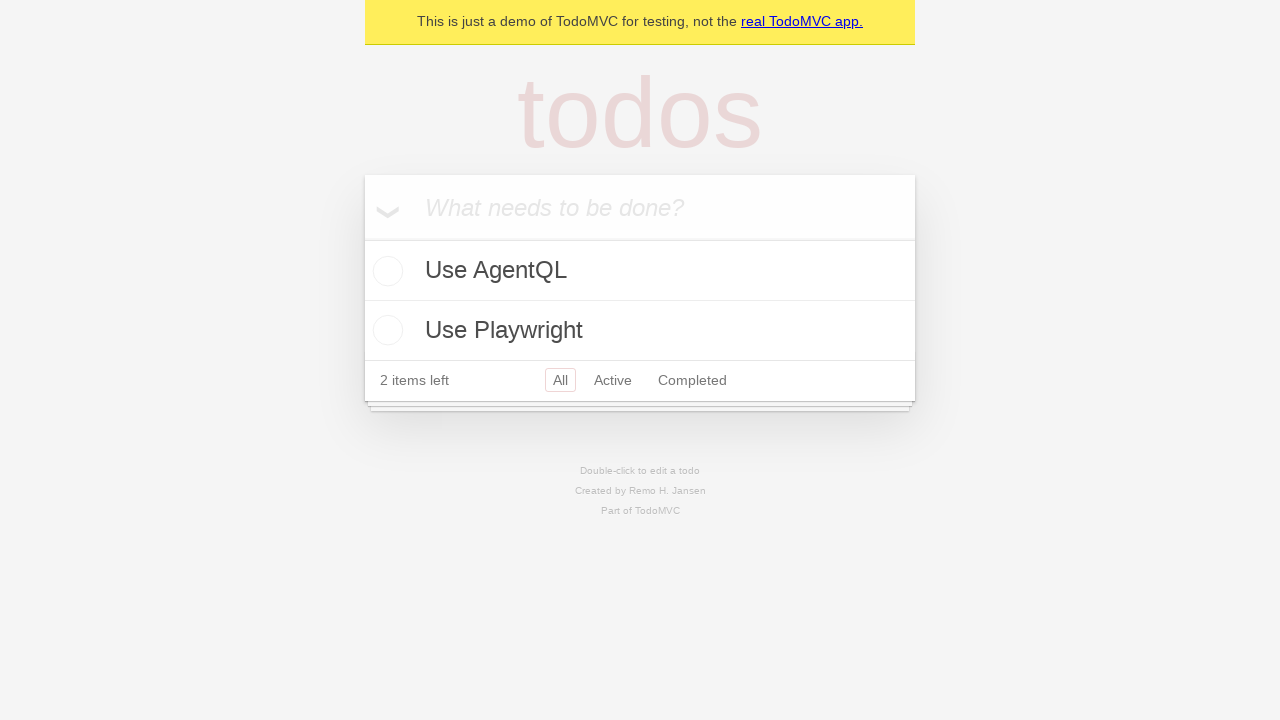